Tests the homepage displays spotlight images and a working Join Us link

Starting URL: https://michaelnorton-byui.github.io/cse270-teton/

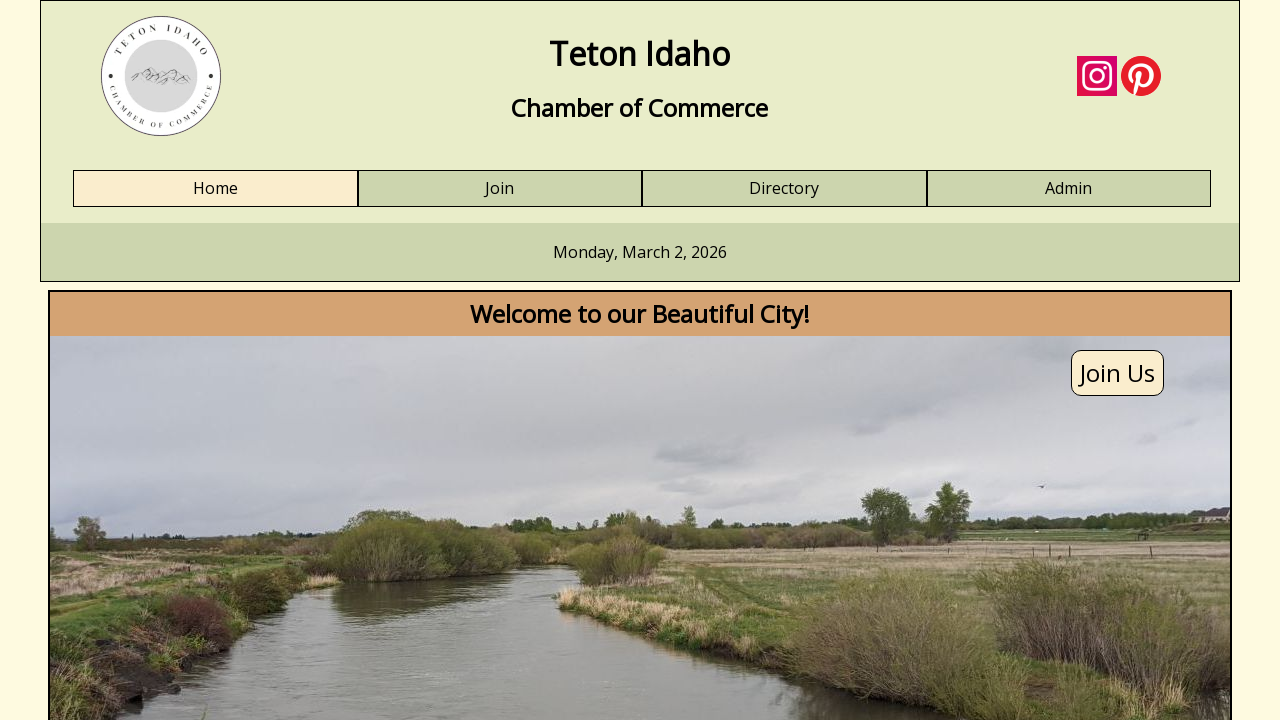

Set viewport size to 1200x800
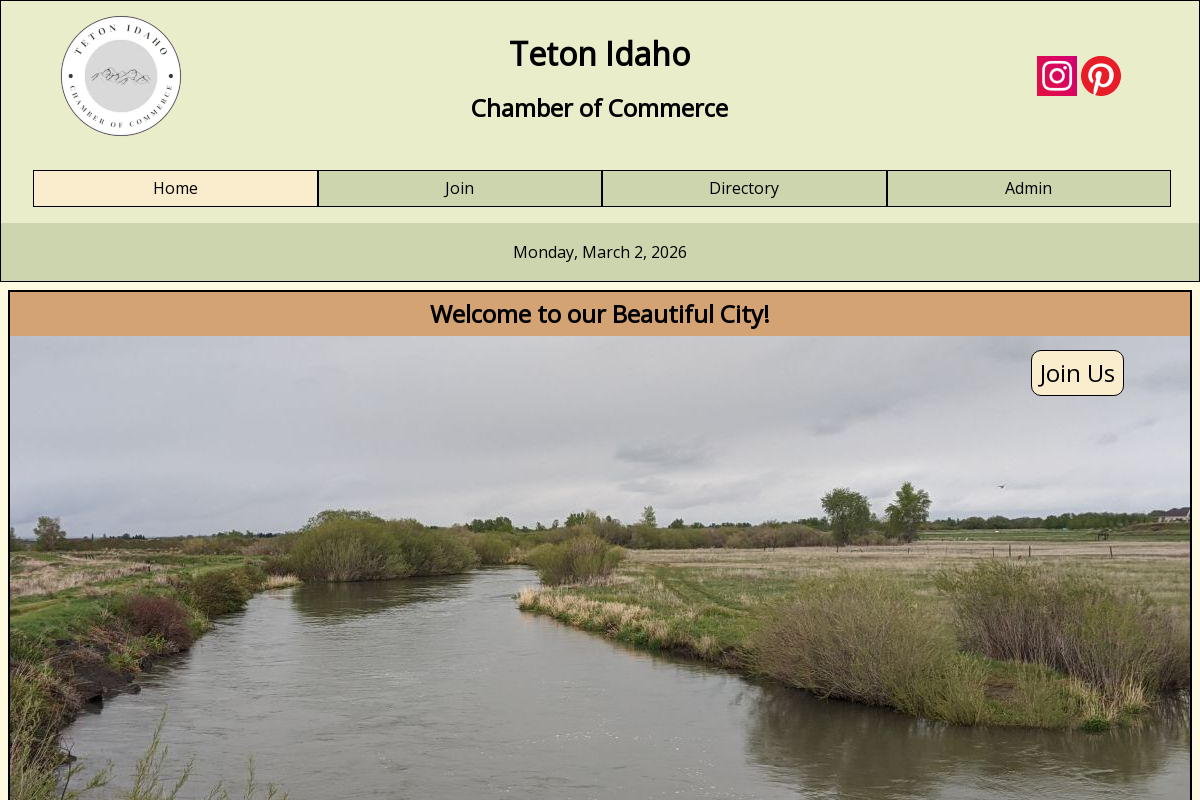

Verified first spotlight image is present
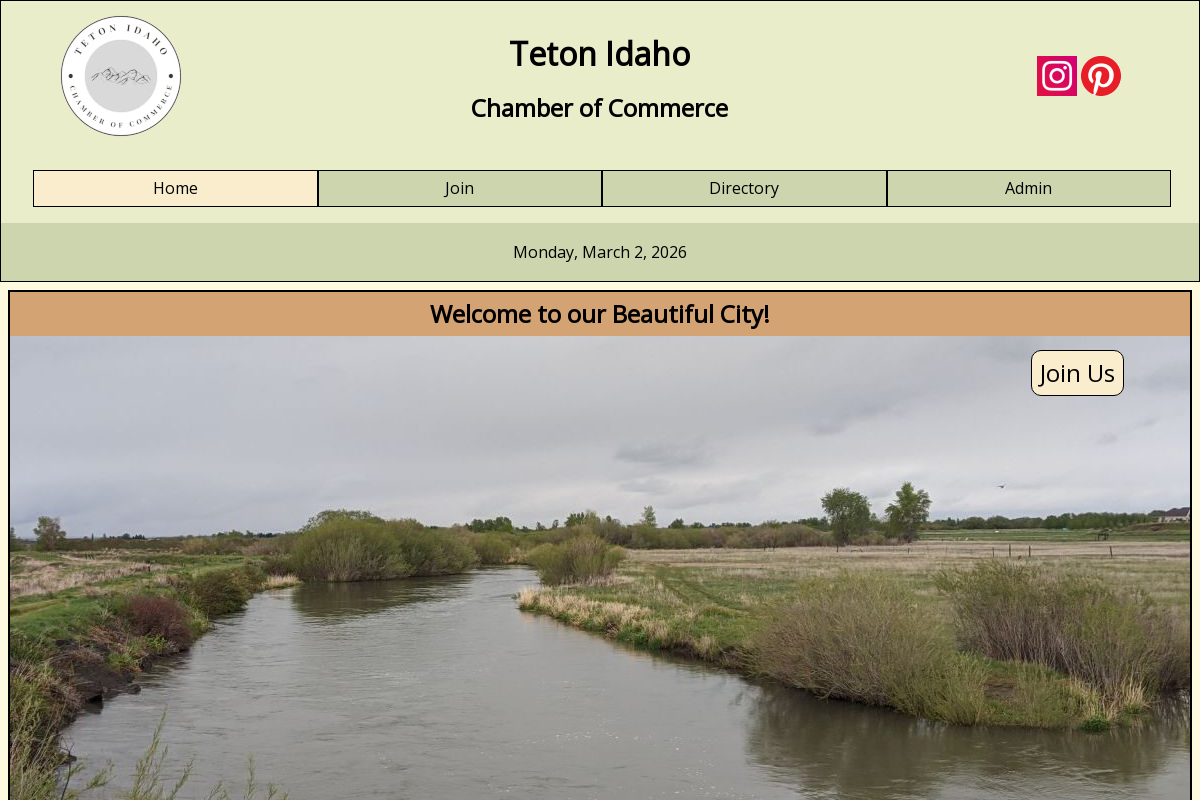

Verified second spotlight image is present
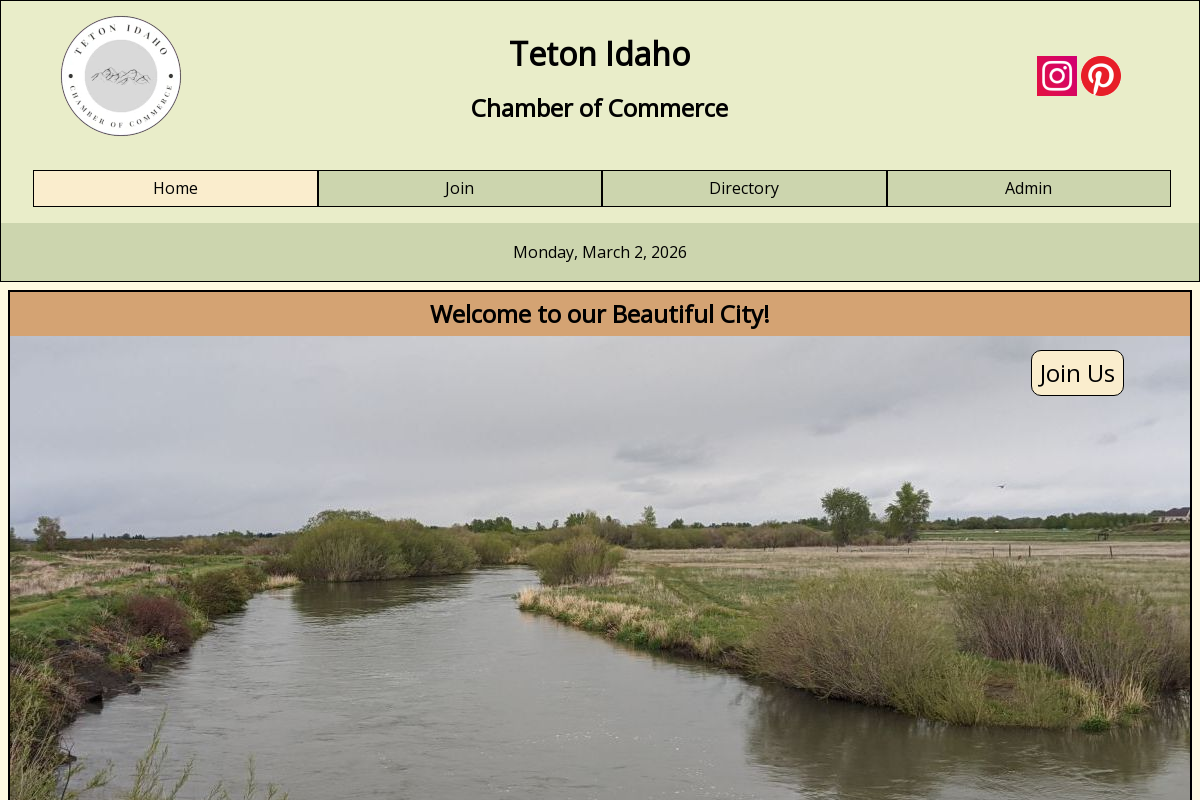

Verified Join Us link is present
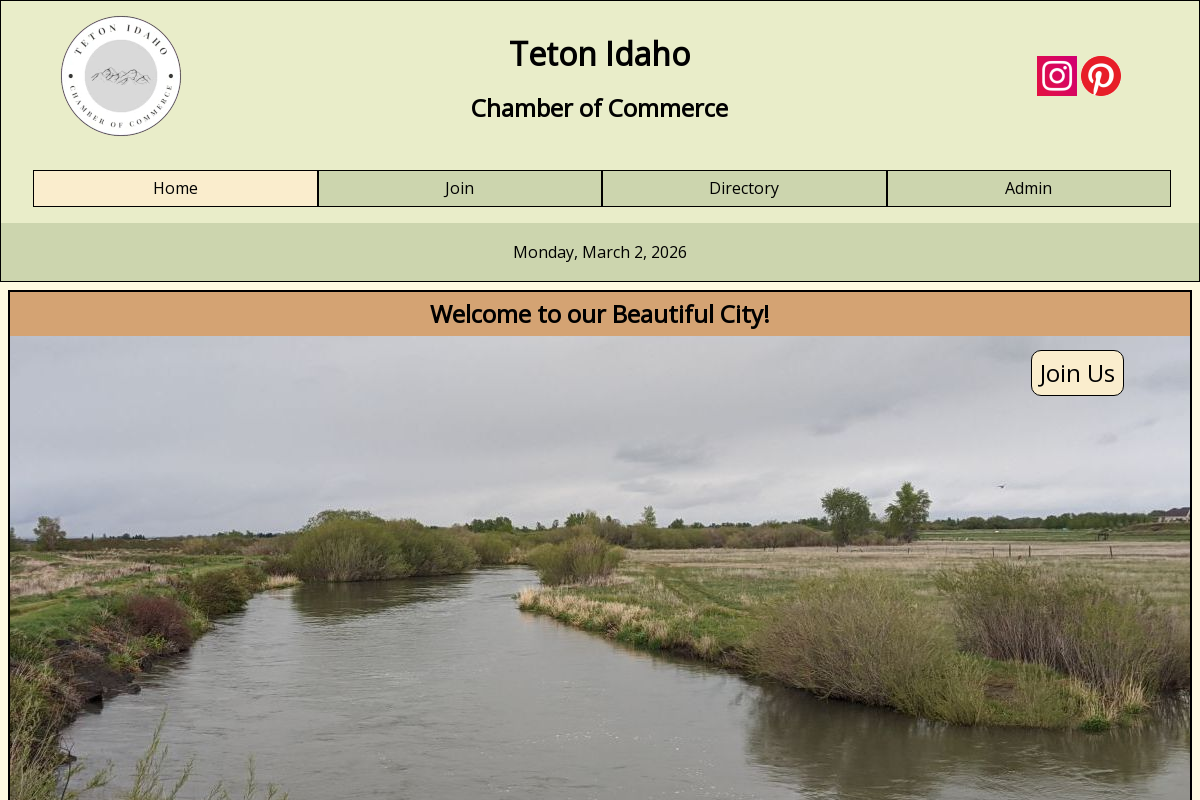

Clicked Join Us link at (1078, 373) on text=Join Us
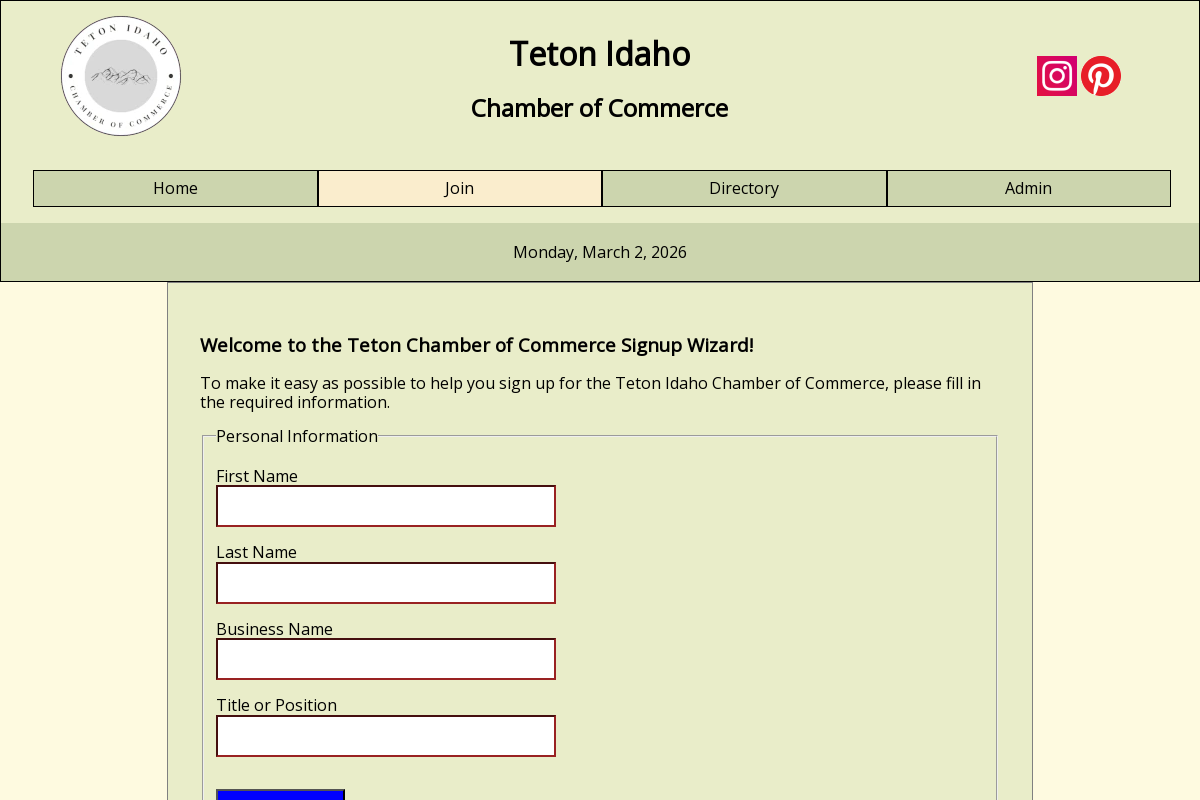

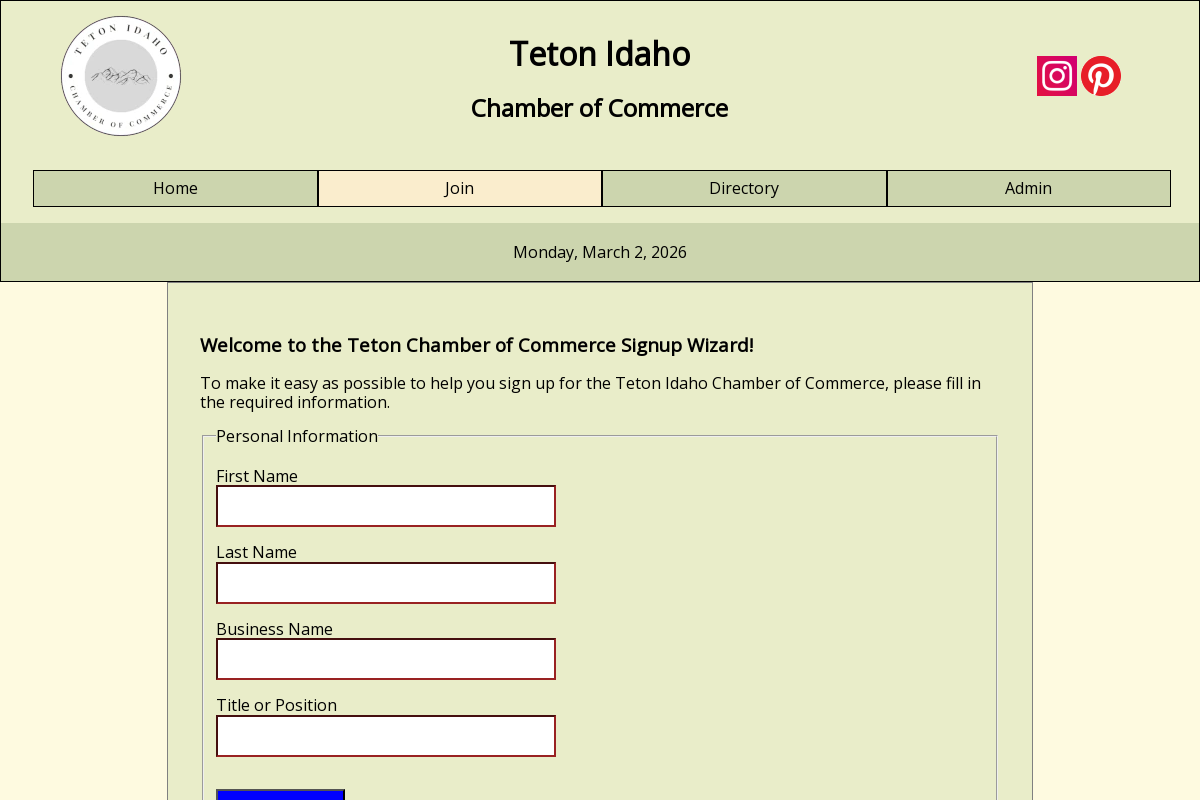